Navigates to a demo table page and retrieves data from the last row of the employee information table

Starting URL: http://automationbykrishna.com

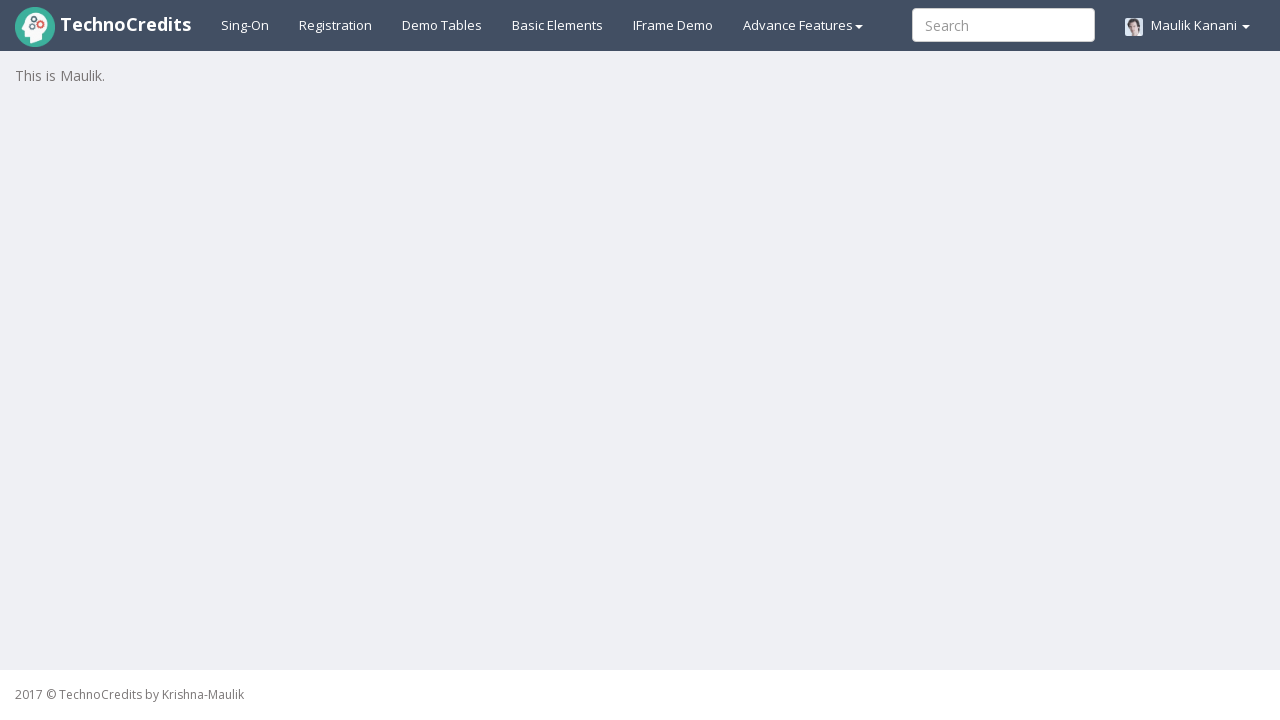

Clicked on Demo Table link to navigate to table page at (442, 25) on a#demotable
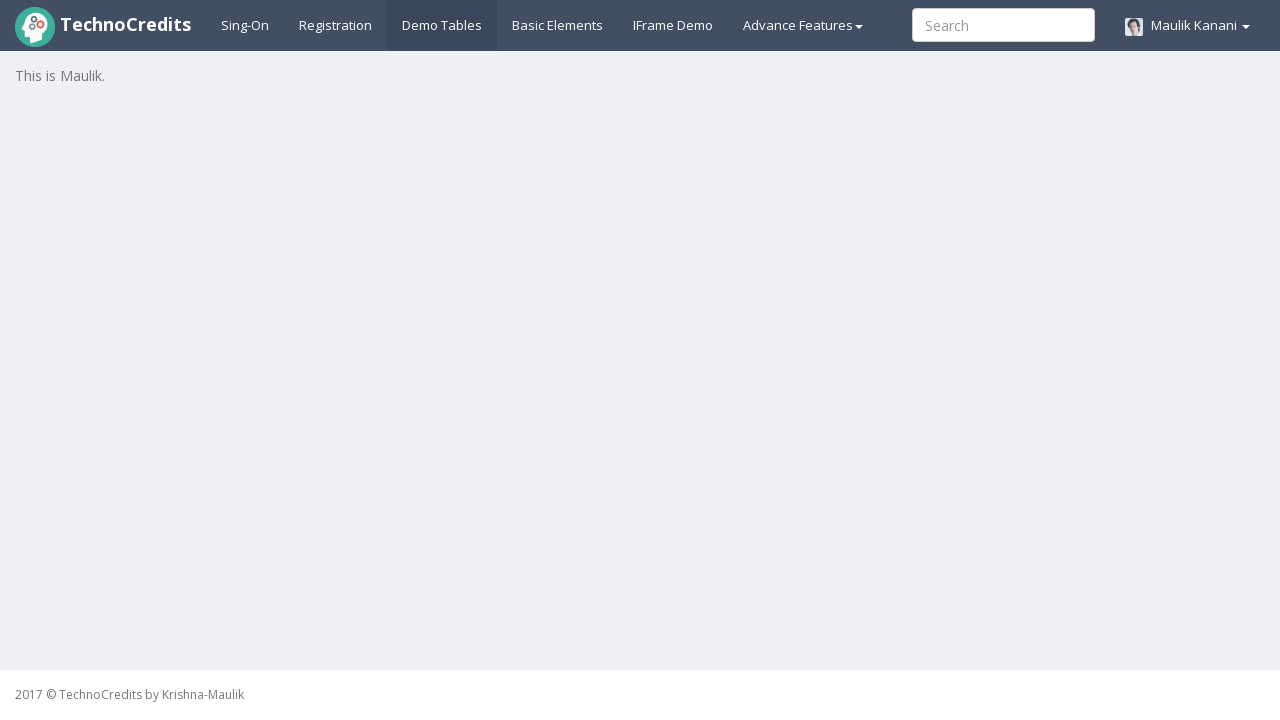

Table with id 'table1' loaded successfully
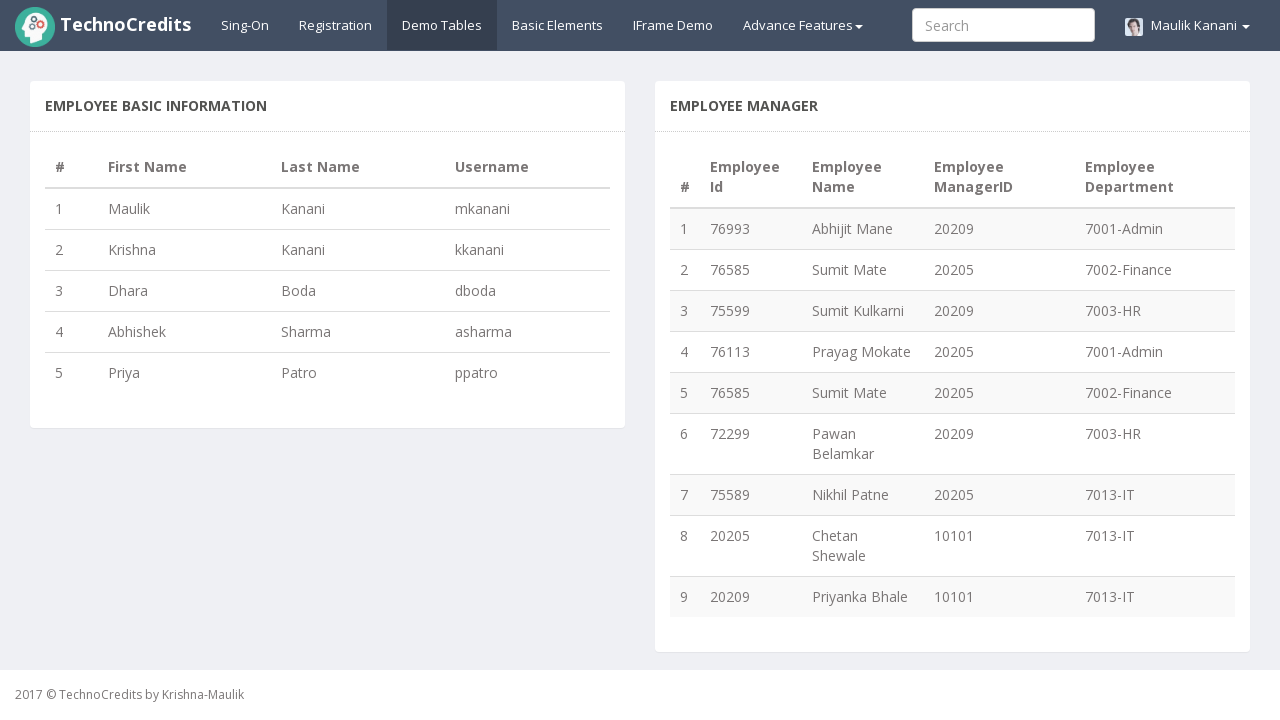

Retrieved all header cells from table
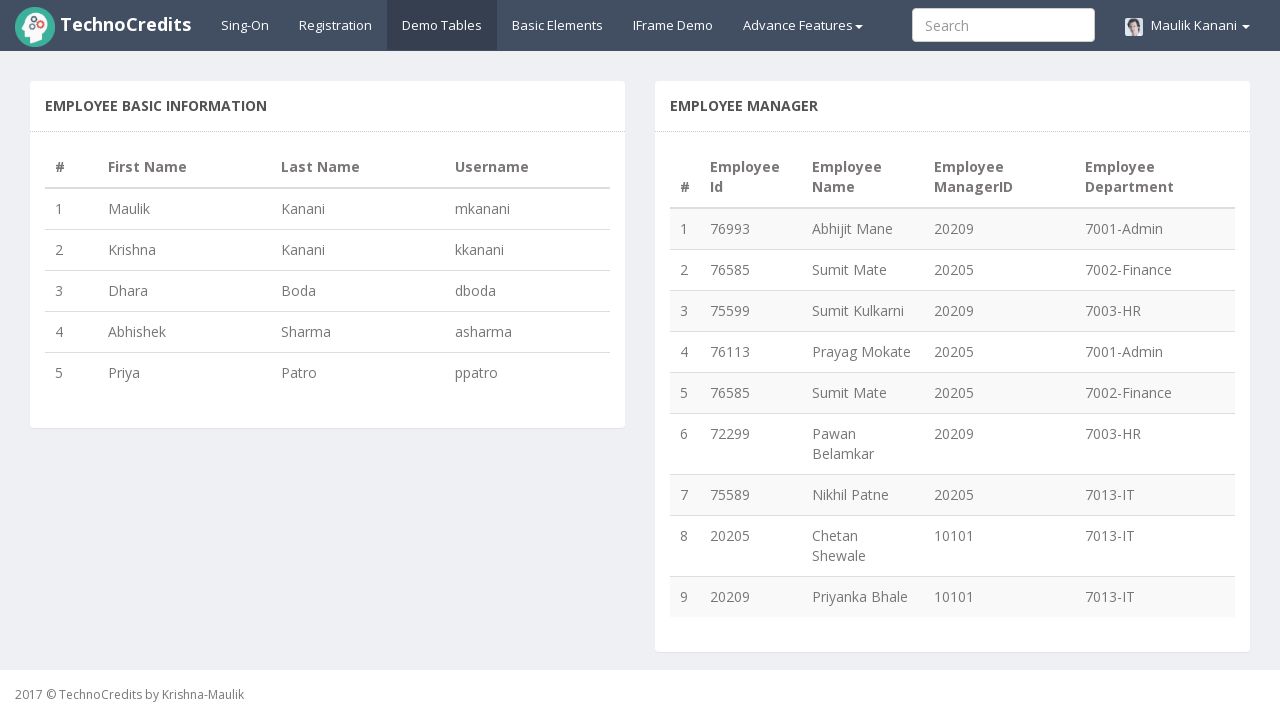

Counted table rows: 5 rows found
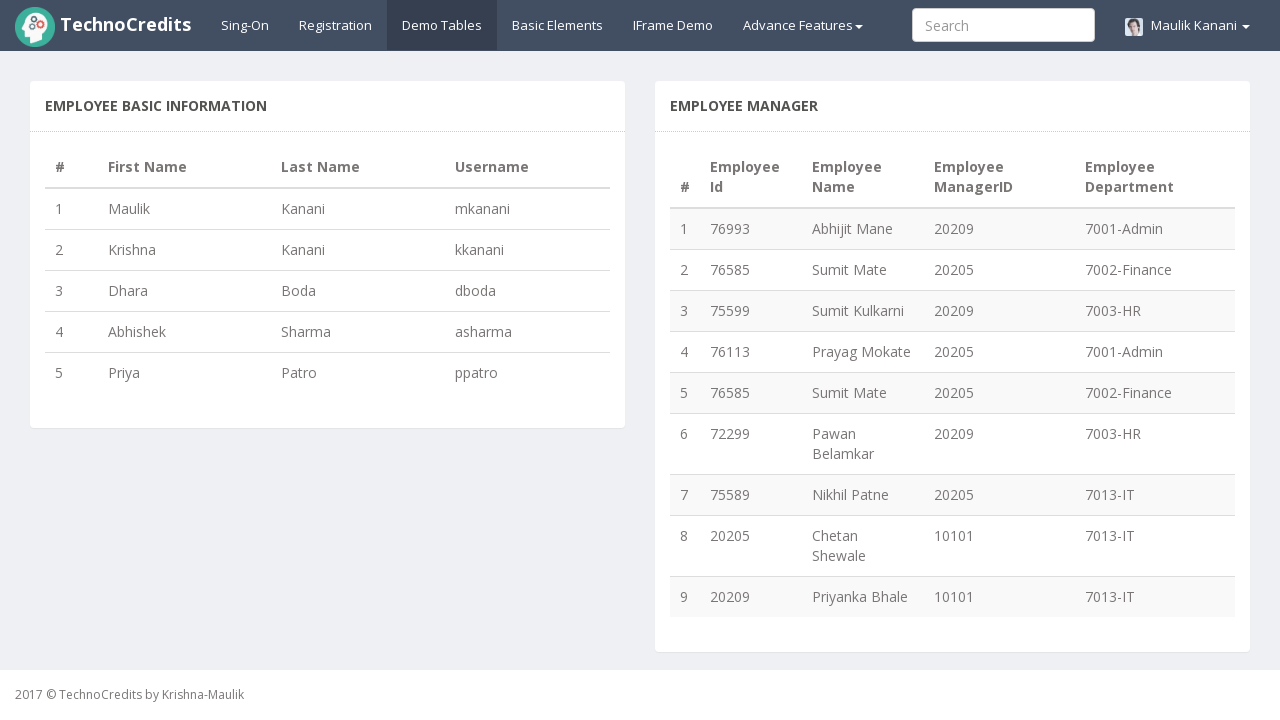

Extracted data from last row column 1: '5'
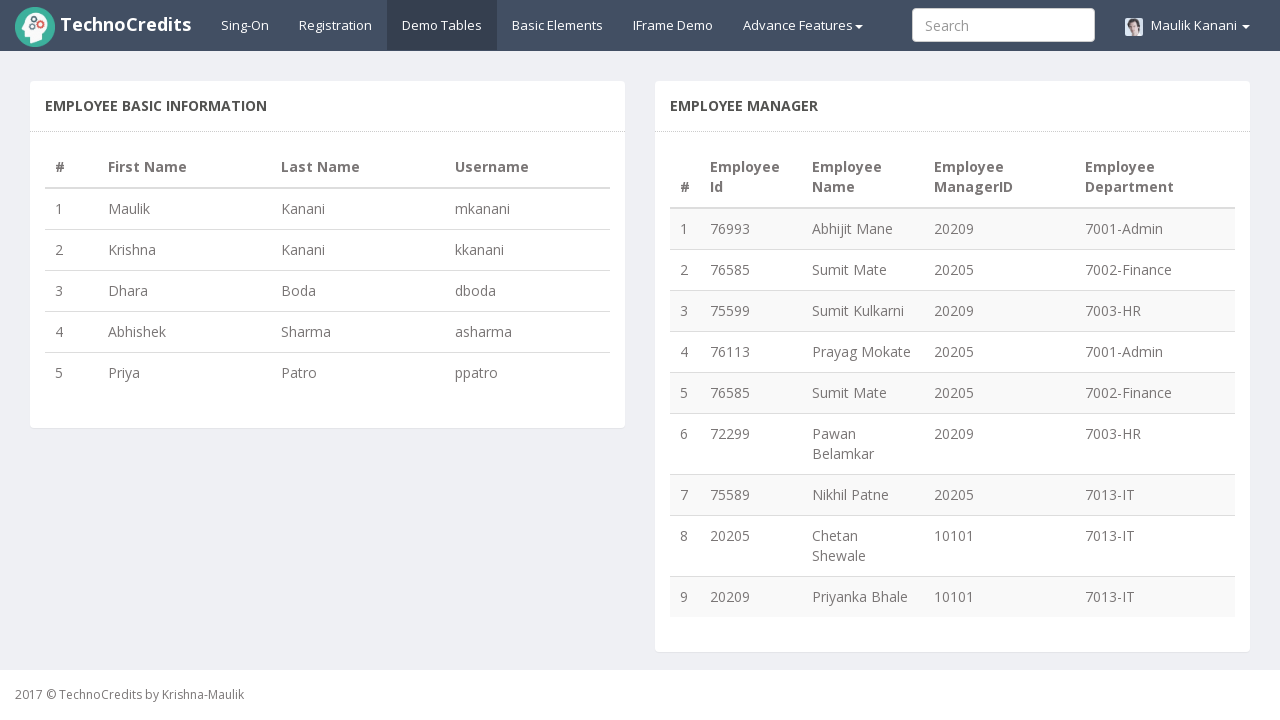

Extracted data from last row column 2: 'Priya'
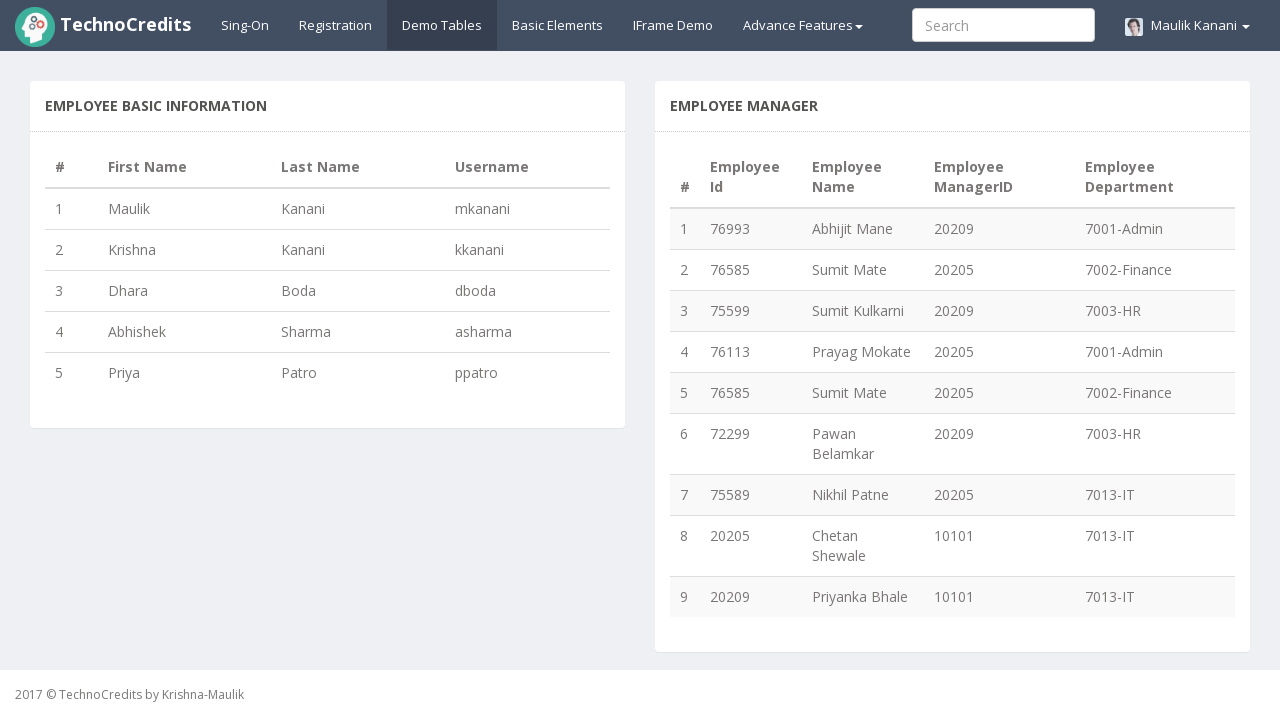

Extracted data from last row column 3: 'Patro'
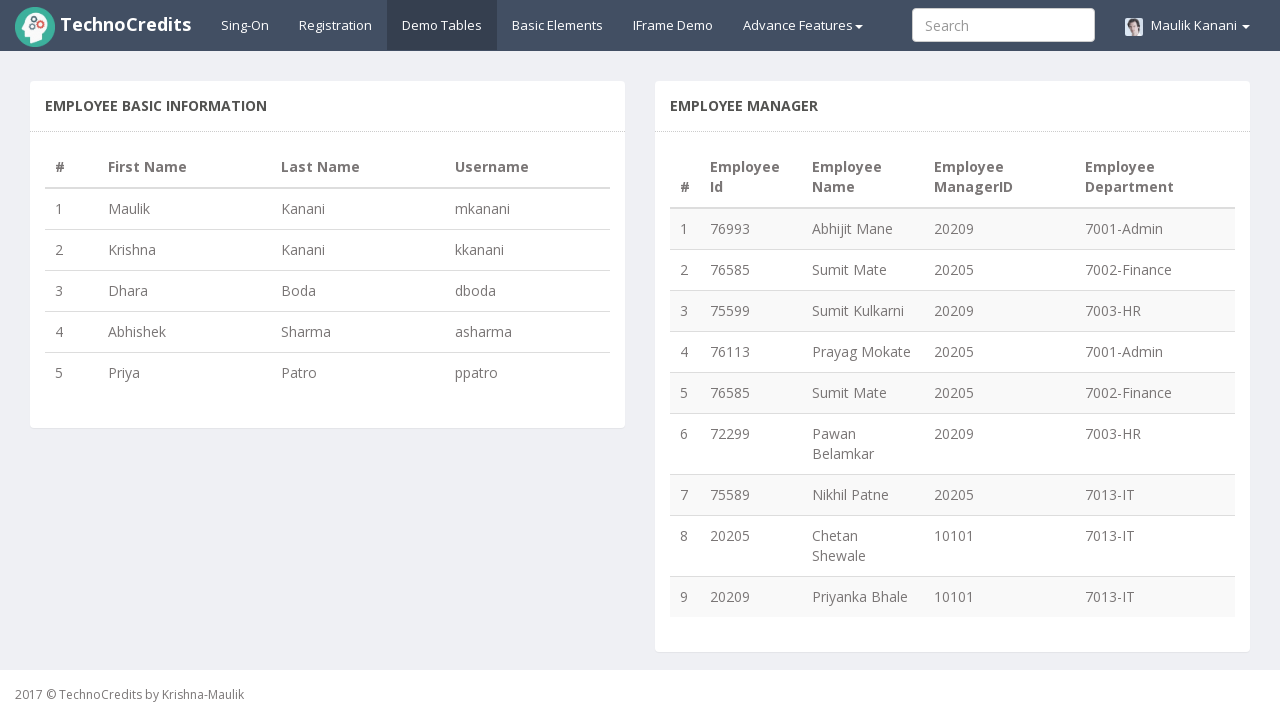

Extracted data from last row column 4: 'ppatro'
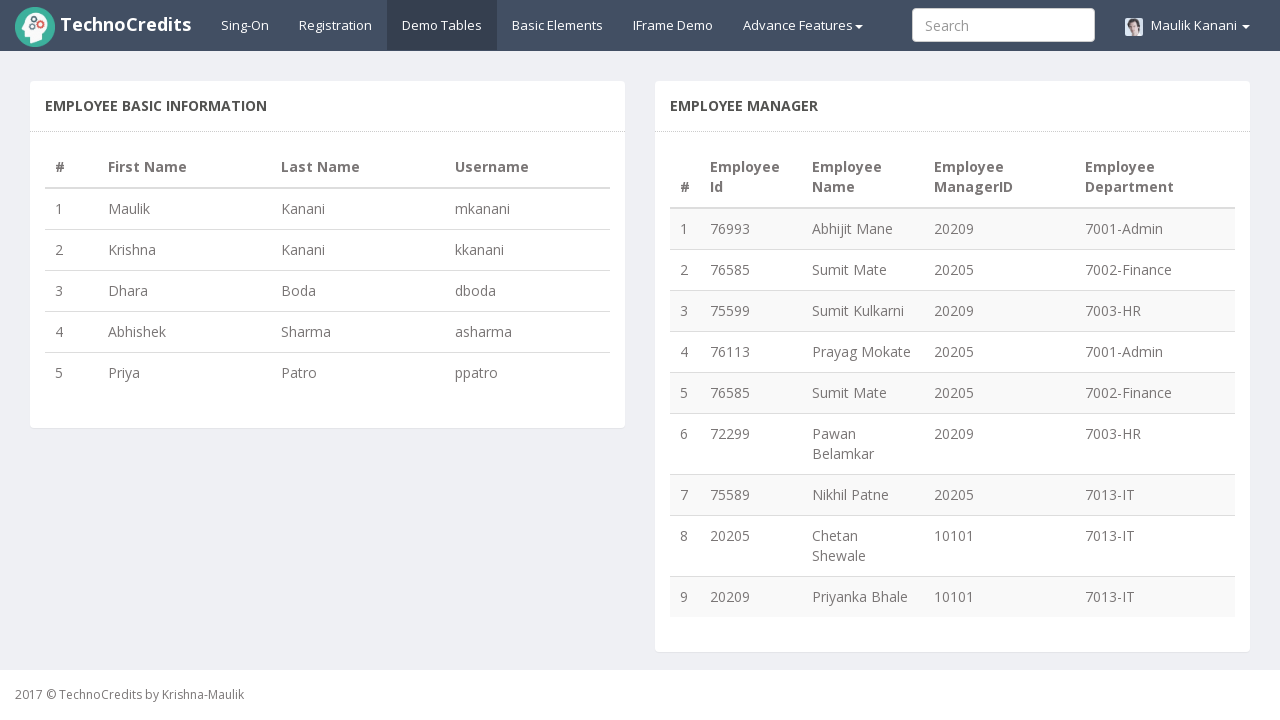

Printed last row data with 4 columns
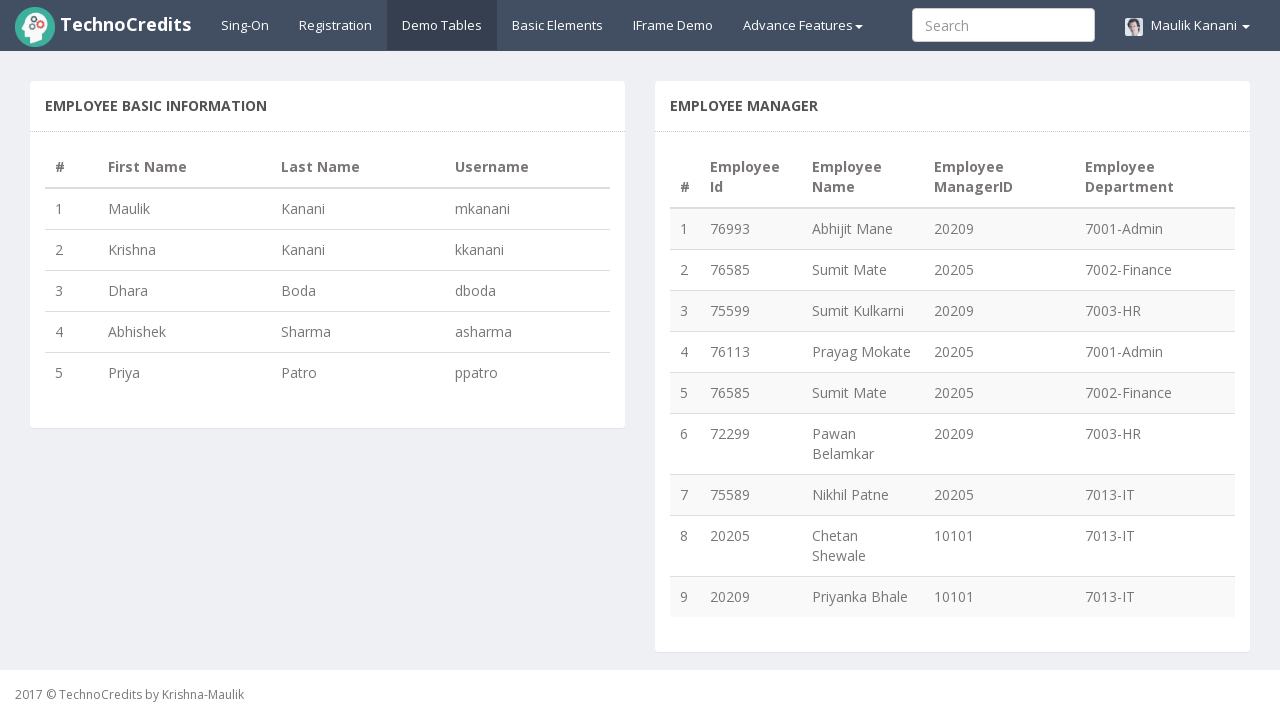

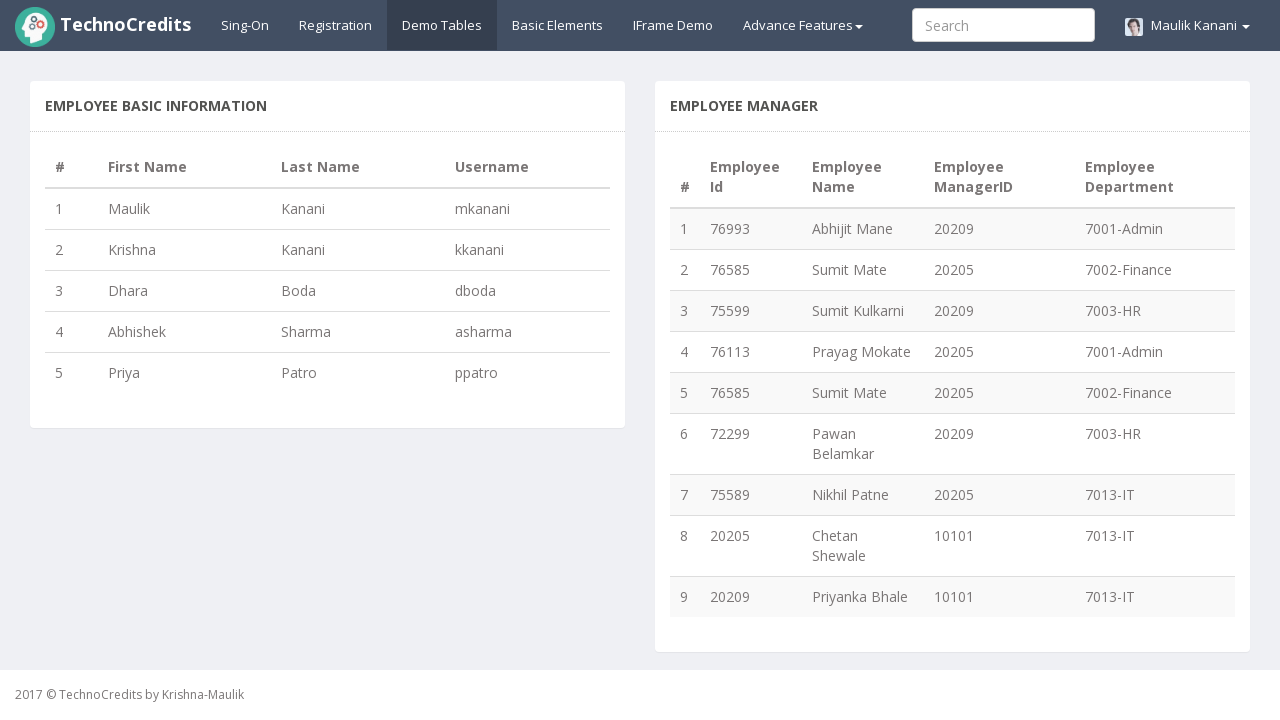